Tests Radio Button functionality by navigating to elements section and selecting Yes and Impressive radio buttons

Starting URL: https://demoqa.com/

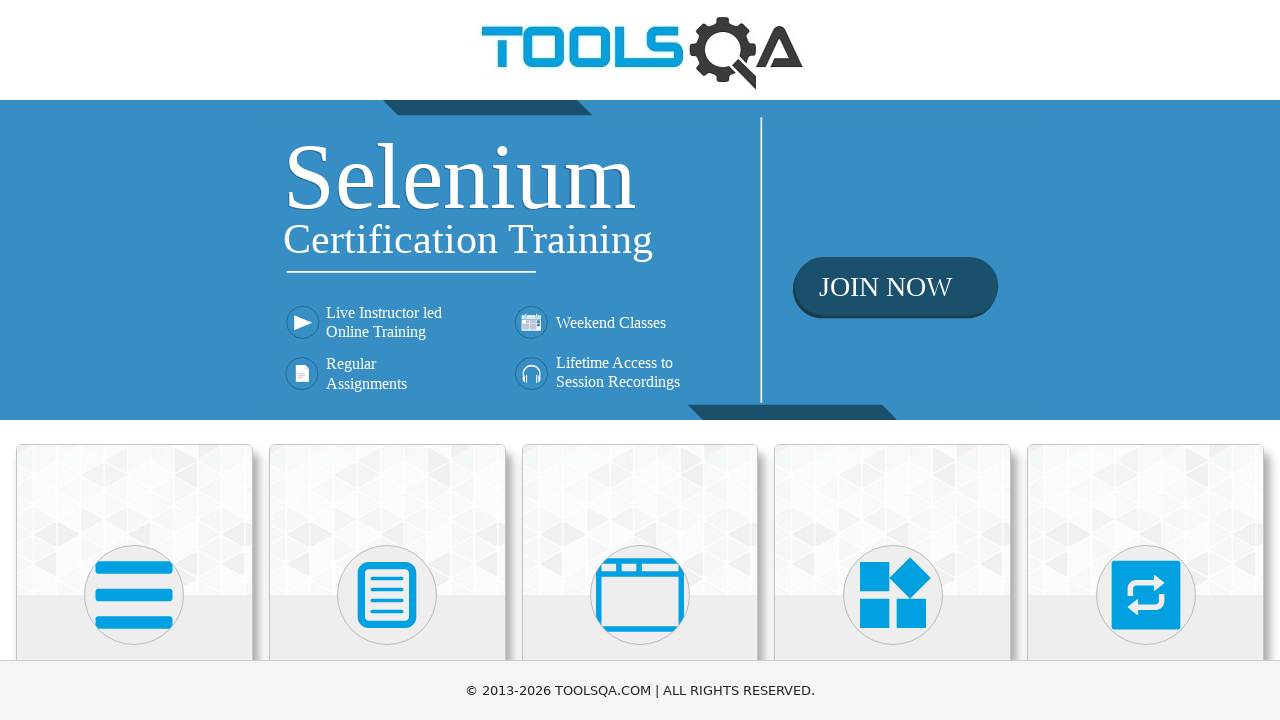

Scrolled down 450px to view Elements card
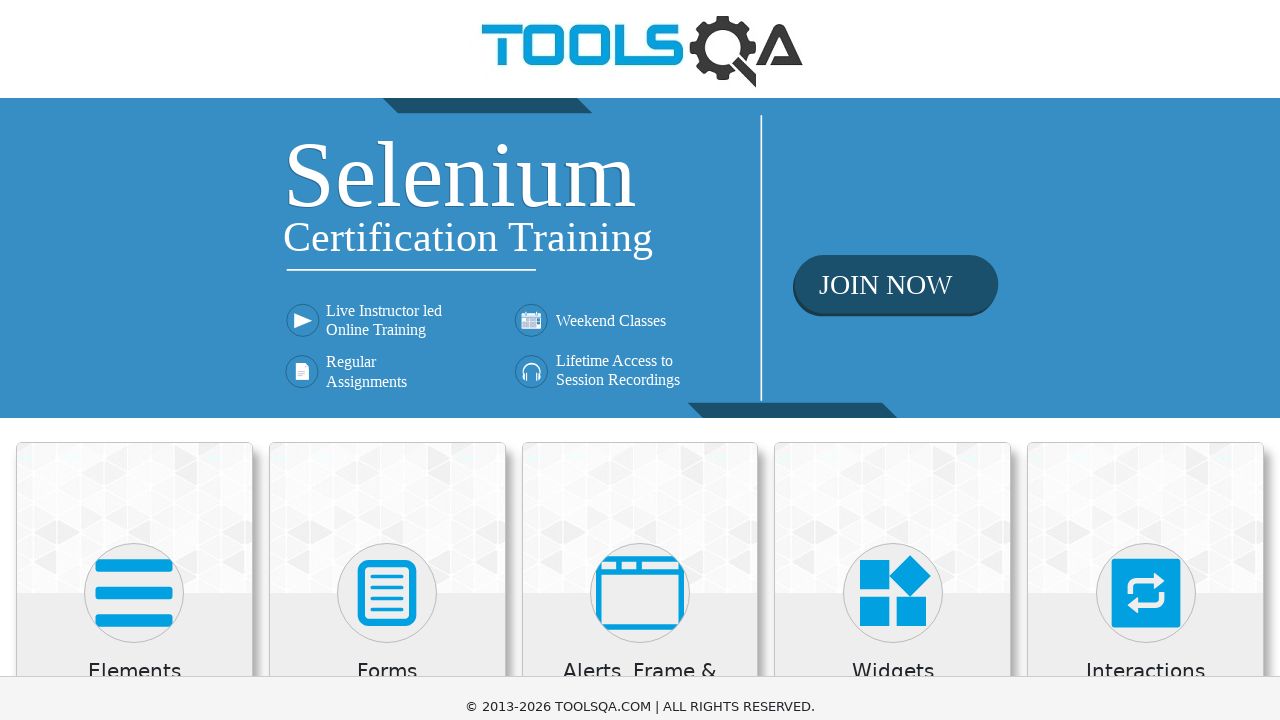

Clicked on Elements card at (134, 145) on xpath=//div[@class='category-cards']//div[1]//div[1]//div[2]//*[name()='svg']
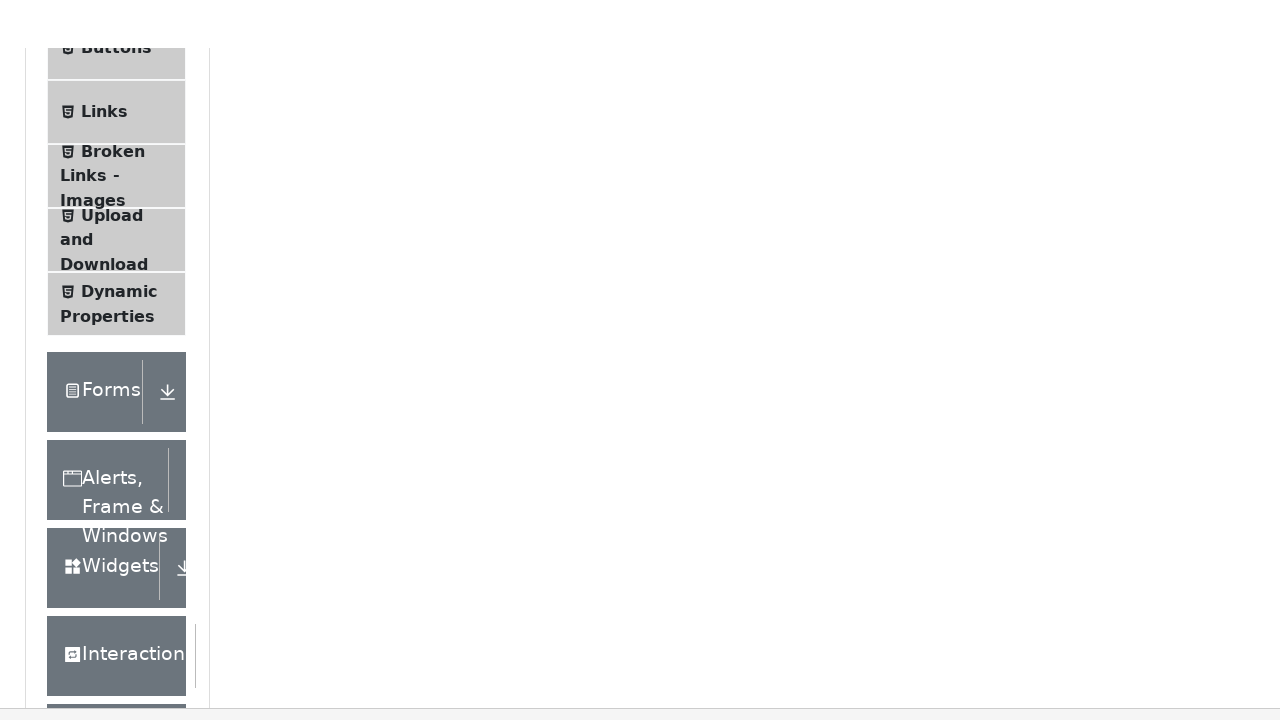

Clicked on Radio Button menu item at (106, 348) on xpath=//span[normalize-space()='Radio Button']
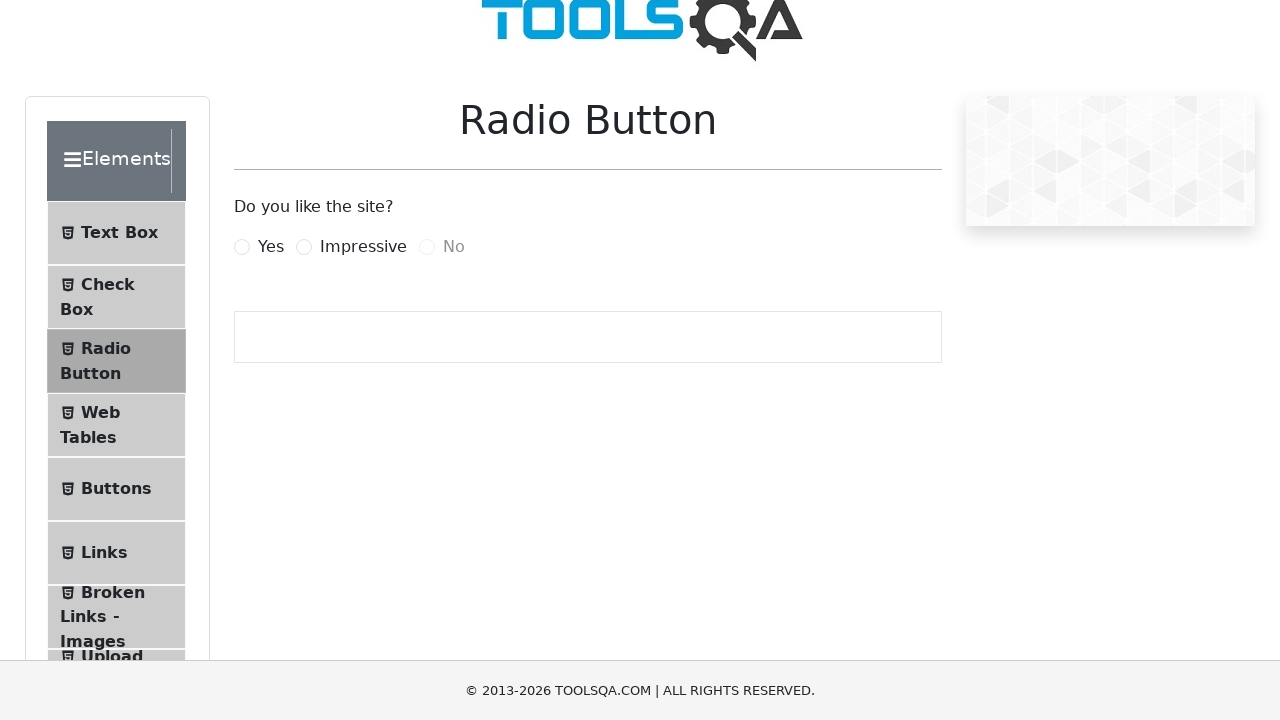

Clicked Yes radio button at (271, 247) on label[for='yesRadio']
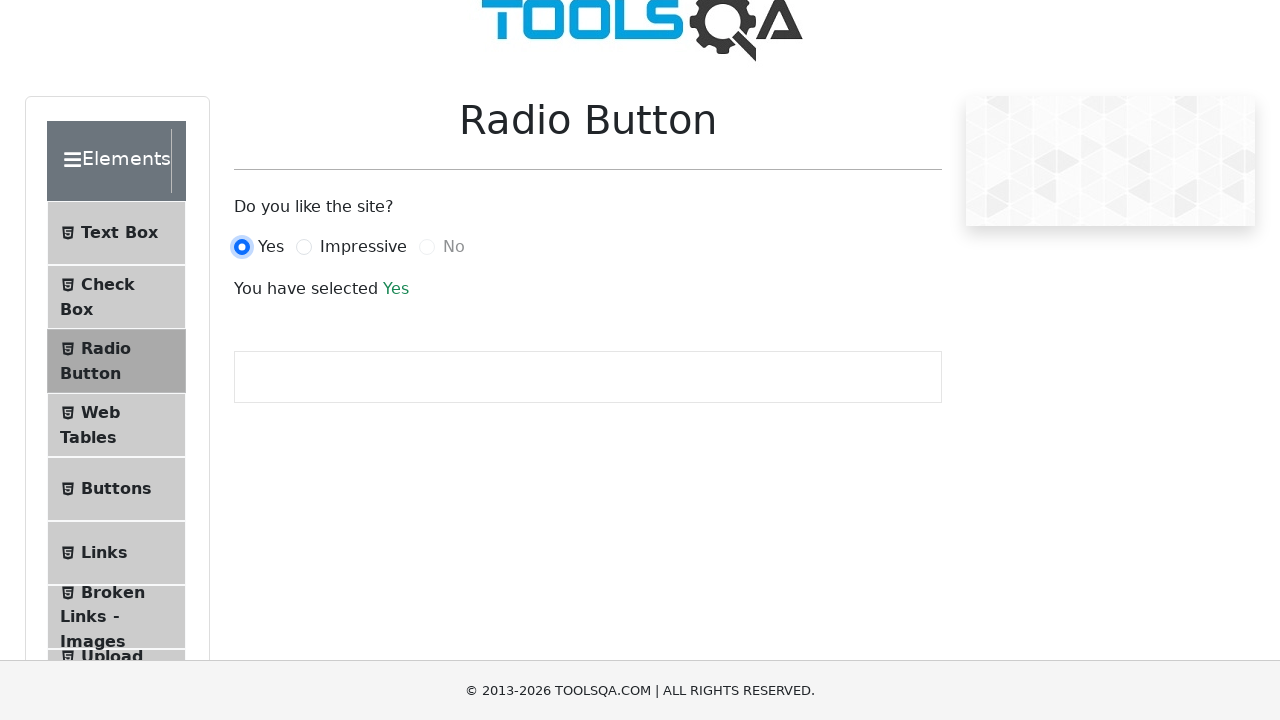

Verified Yes radio button is selected
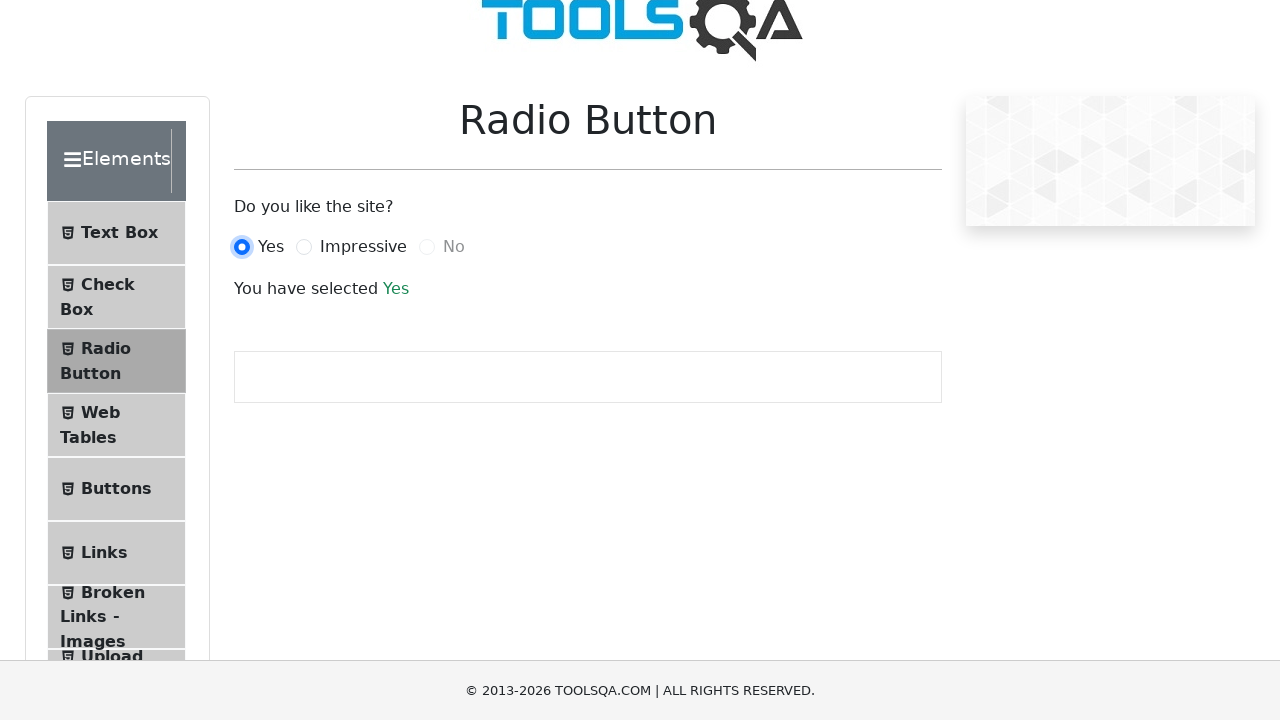

Clicked Impressive radio button at (363, 247) on label[for='impressiveRadio']
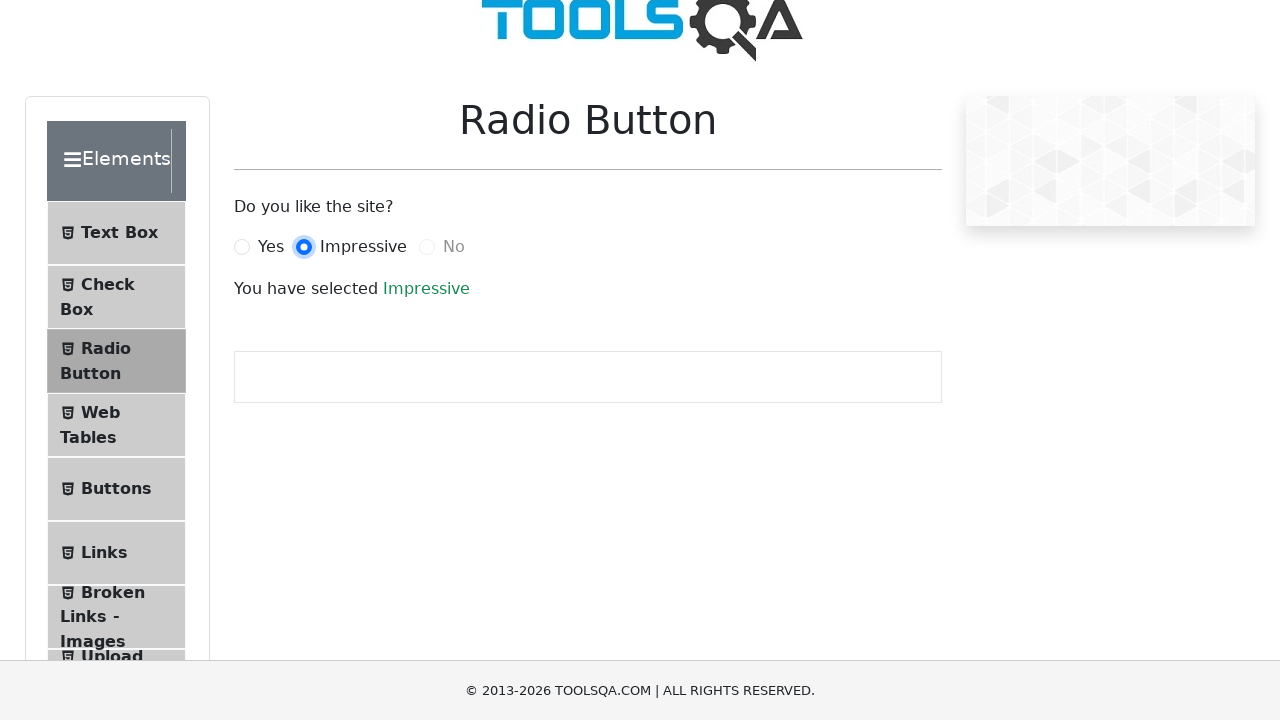

Verified Impressive radio button is selected
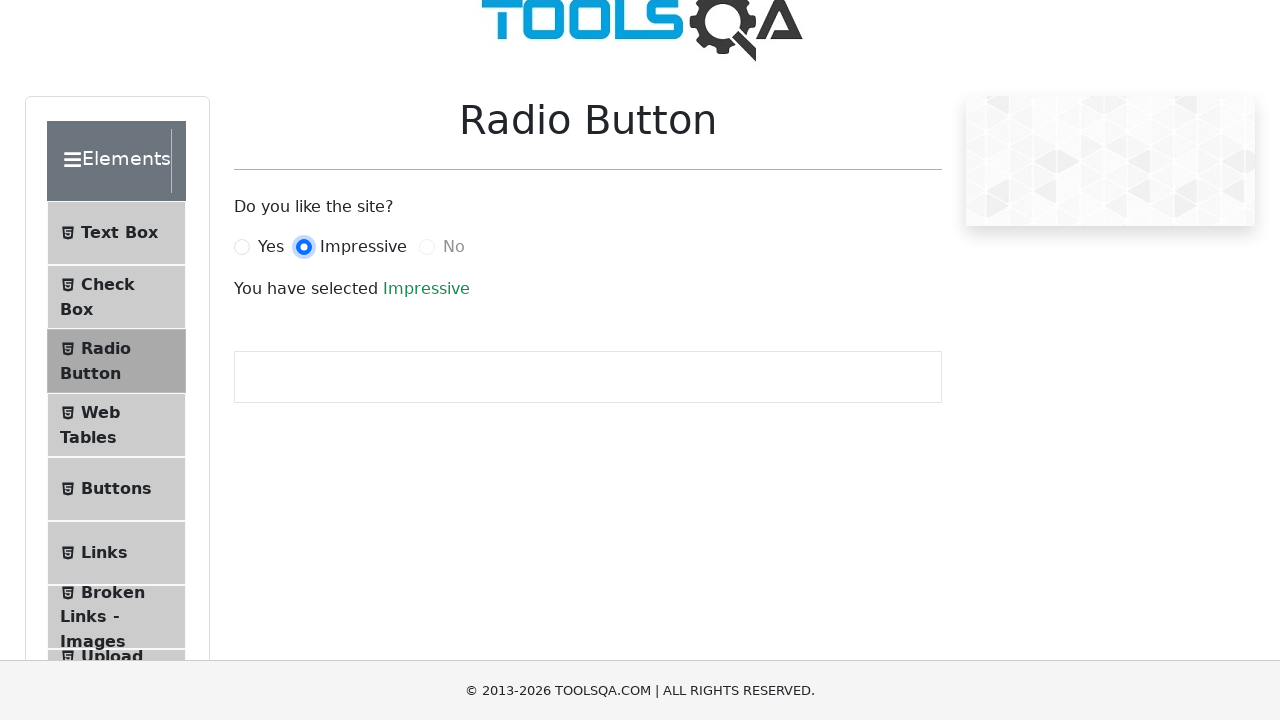

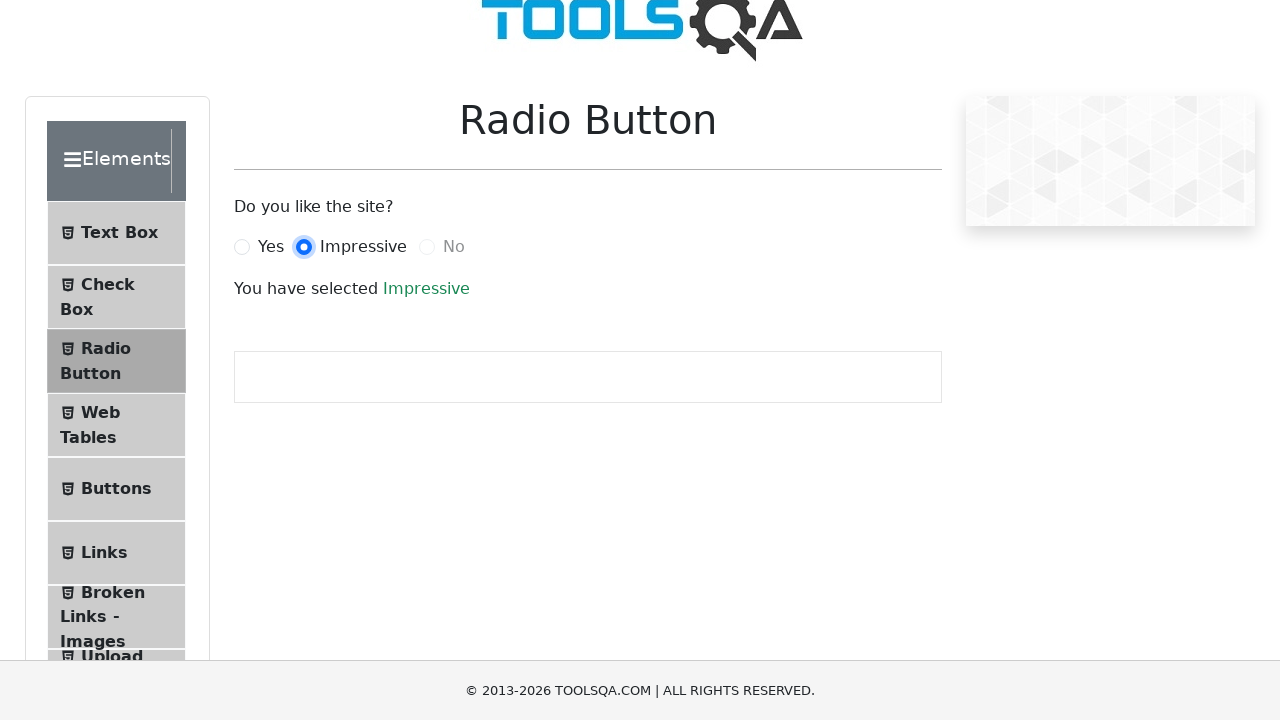